Tests clicking a button identified by a class attribute containing 'btn-primary' using a complex XPath selector, then accepts the resulting alert dialog. This is repeated 3 times to verify consistent behavior.

Starting URL: http://uitestingplayground.com/classattr

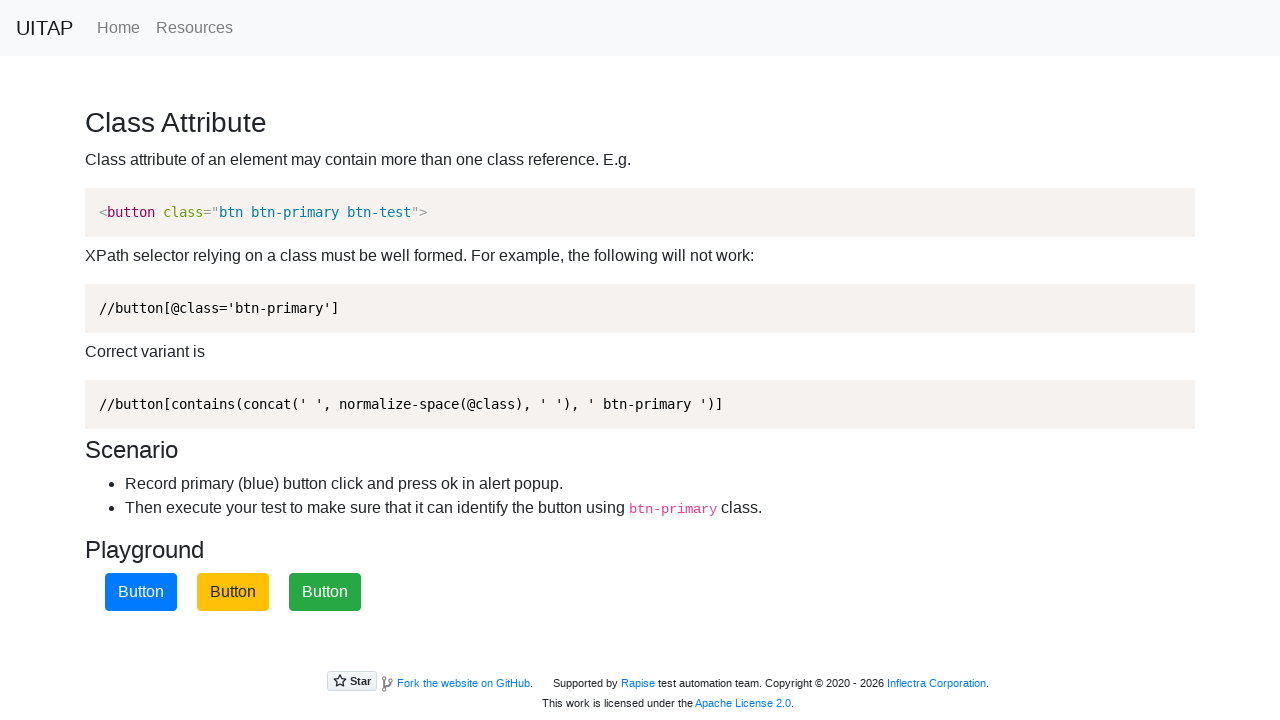

Clicked button with class attribute containing 'btn-primary' using XPath selector (iteration 1) at (141, 592) on xpath=//button[contains(concat(' ' , normalize-space(@class), ' '), ' btn-primar
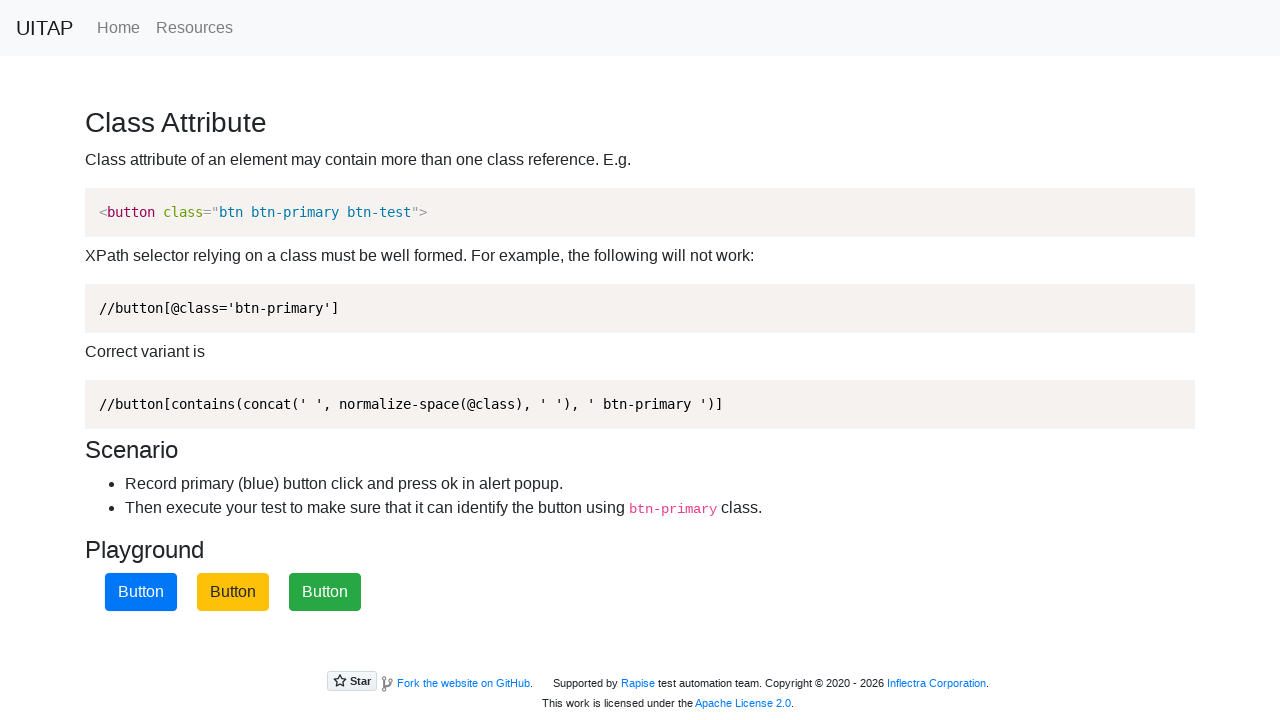

Set up alert dialog handler to accept dialog (iteration 1)
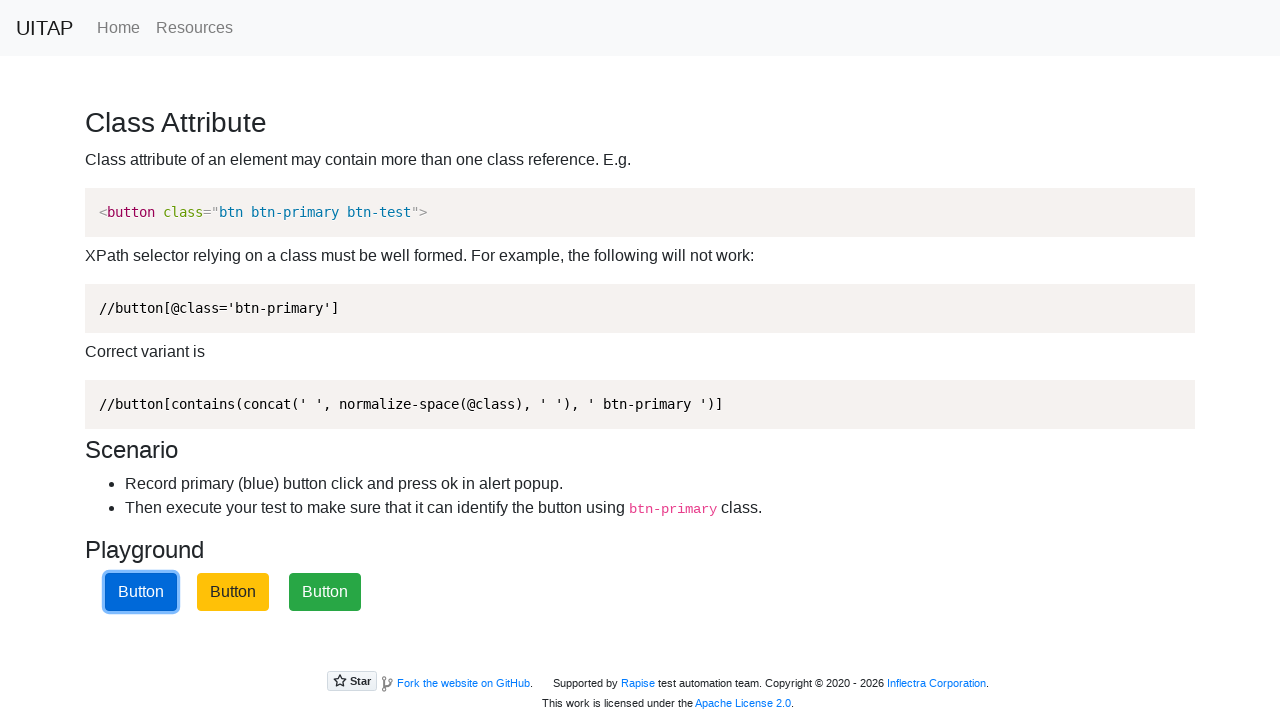

Waited for alert dialog to be processed (iteration 1)
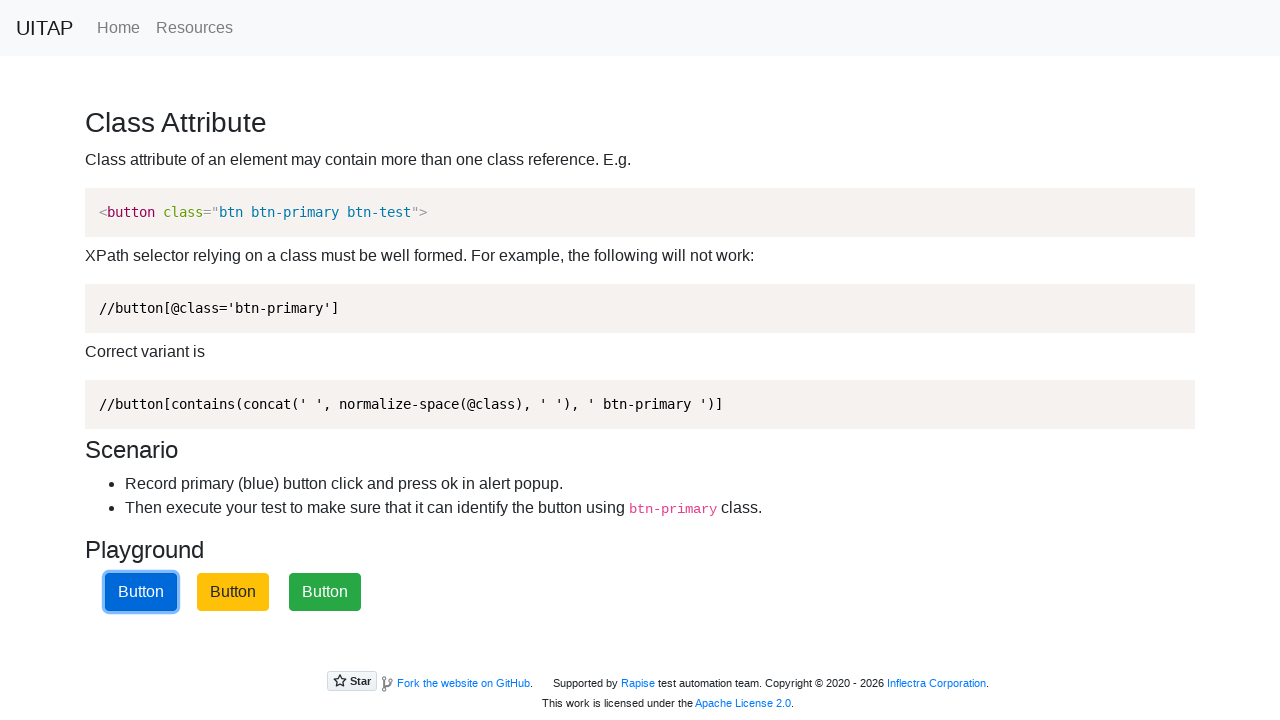

Clicked button with class attribute containing 'btn-primary' using XPath selector (iteration 2) at (141, 592) on xpath=//button[contains(concat(' ' , normalize-space(@class), ' '), ' btn-primar
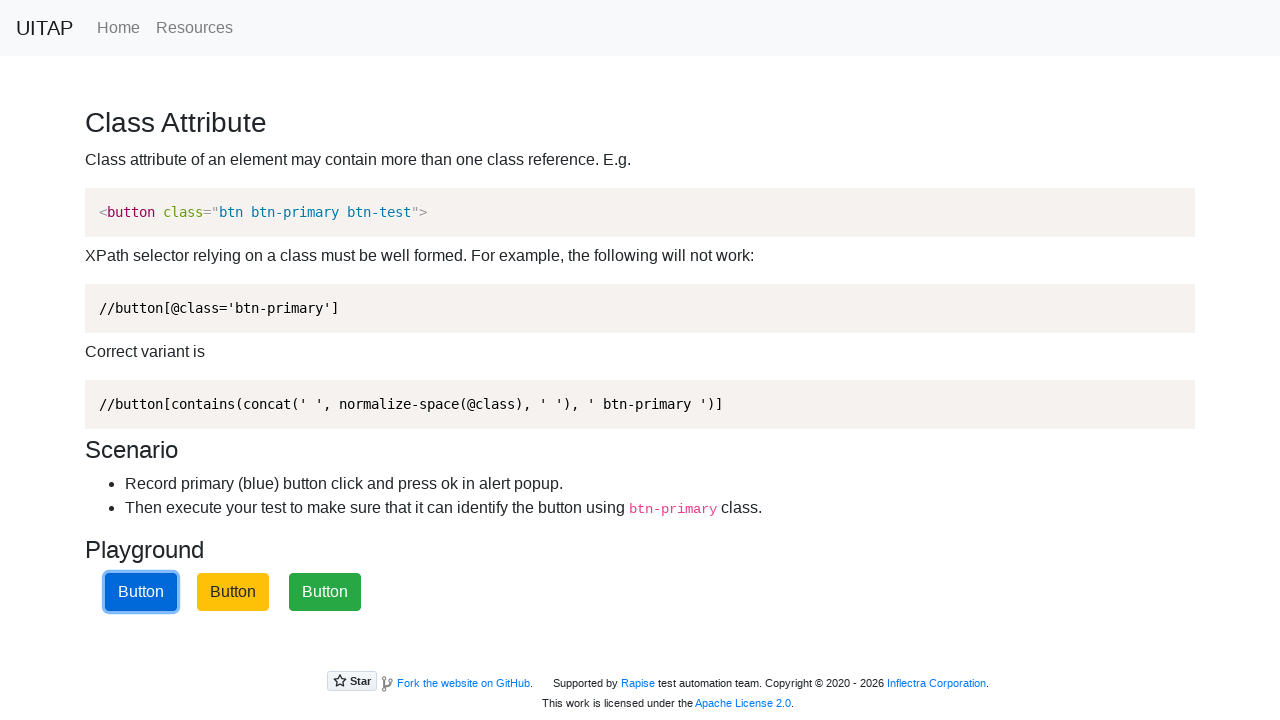

Set up alert dialog handler to accept dialog (iteration 2)
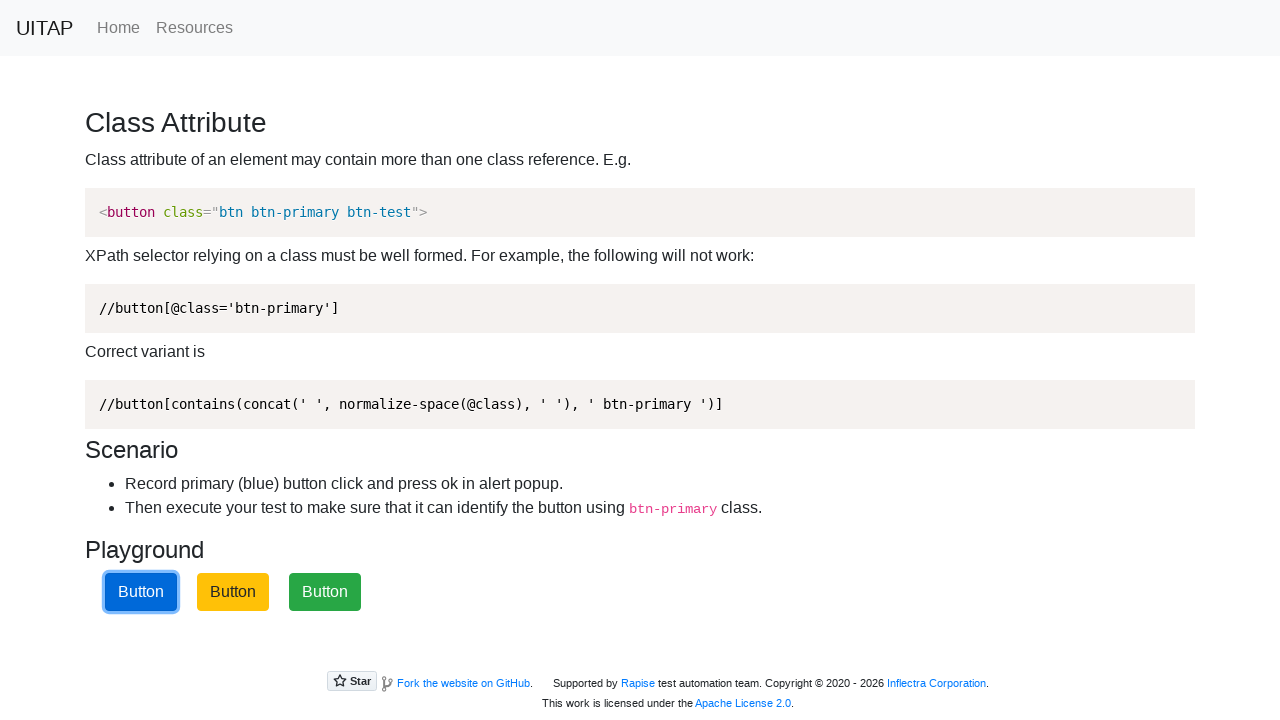

Waited for alert dialog to be processed (iteration 2)
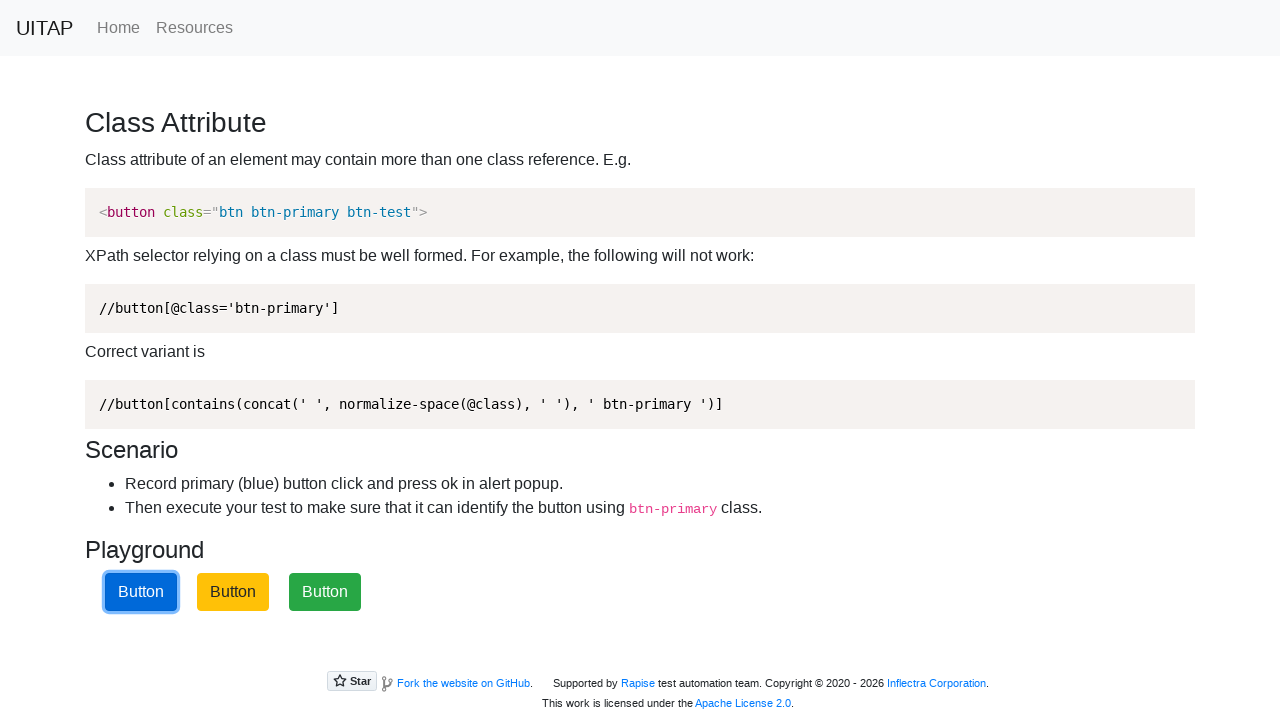

Clicked button with class attribute containing 'btn-primary' using XPath selector (iteration 3) at (141, 592) on xpath=//button[contains(concat(' ' , normalize-space(@class), ' '), ' btn-primar
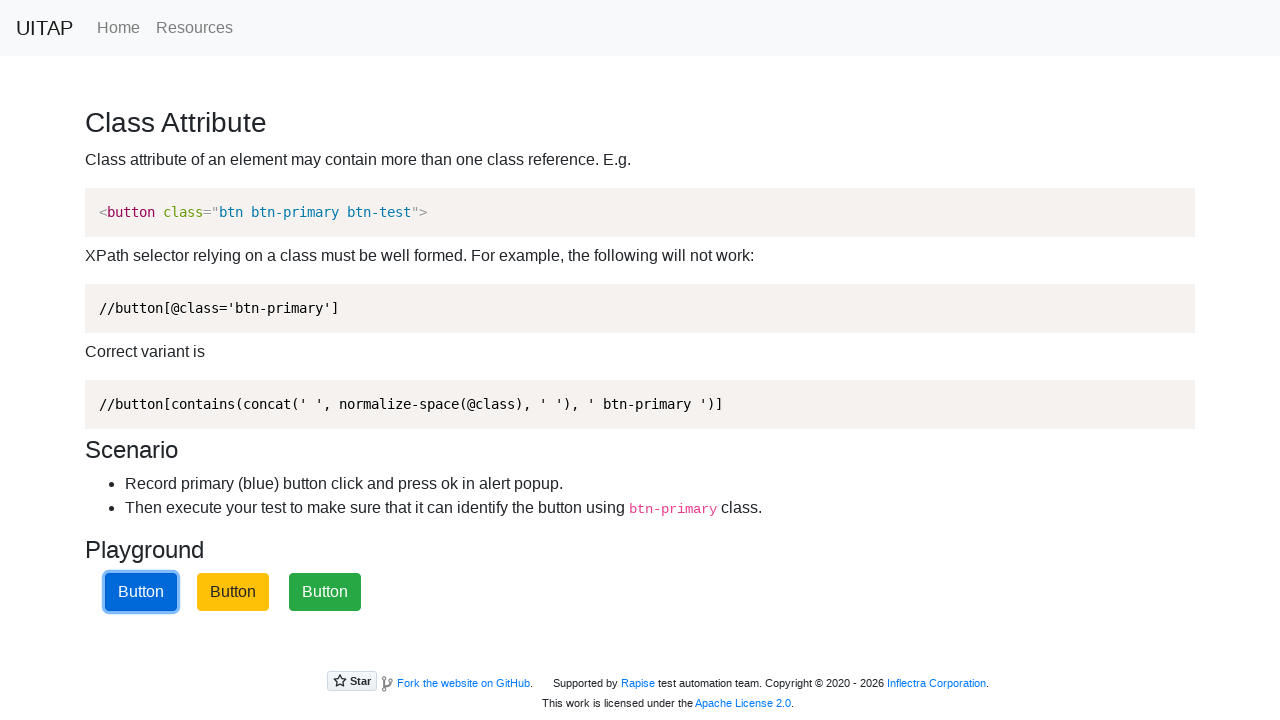

Set up alert dialog handler to accept dialog (iteration 3)
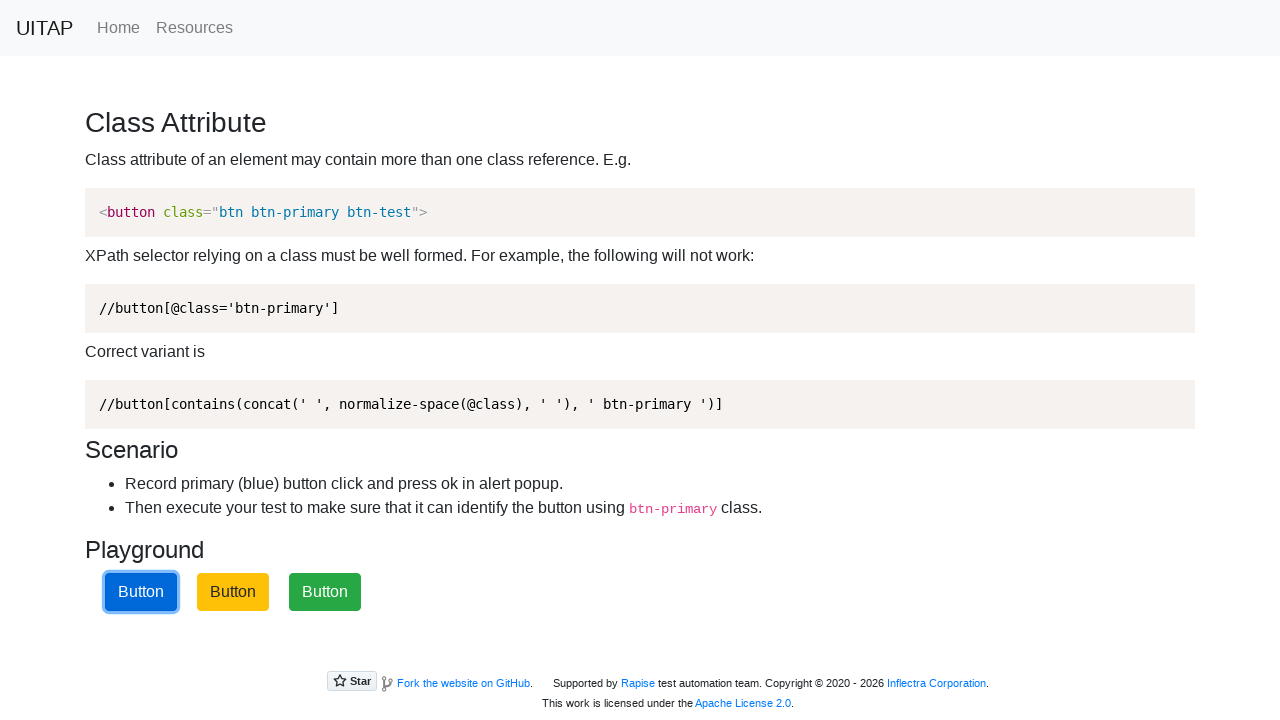

Waited for alert dialog to be processed (iteration 3)
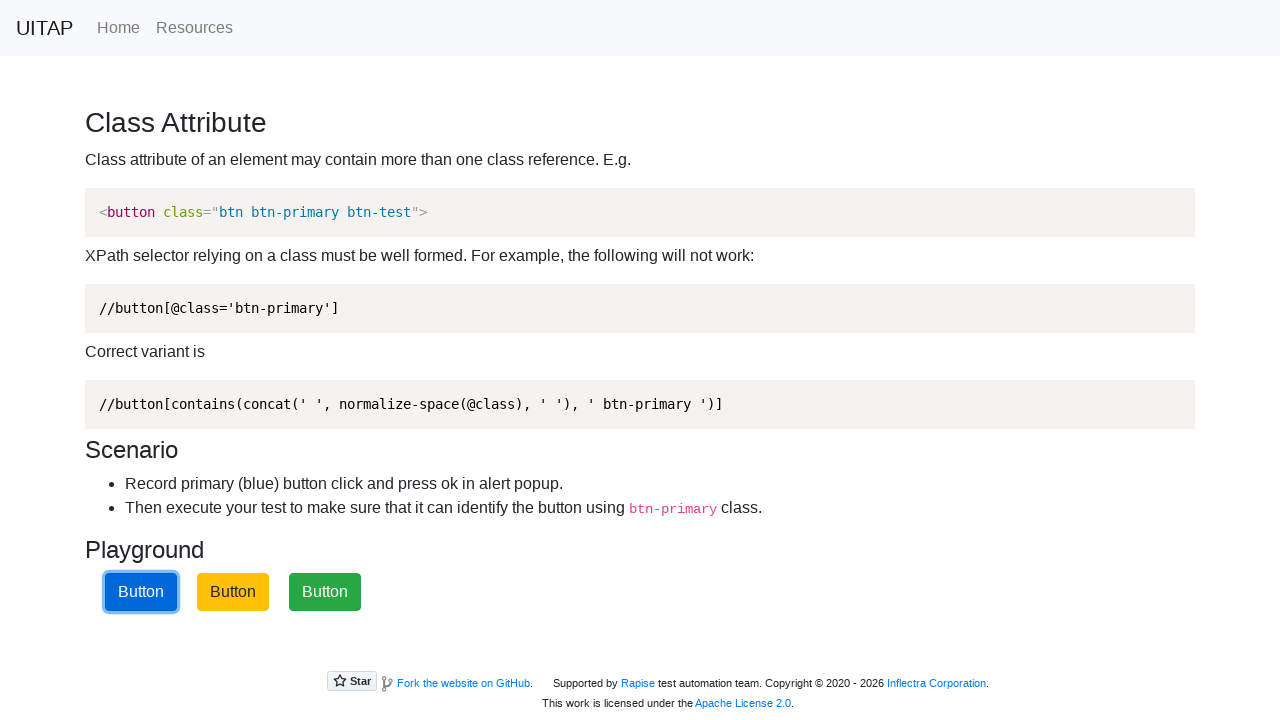

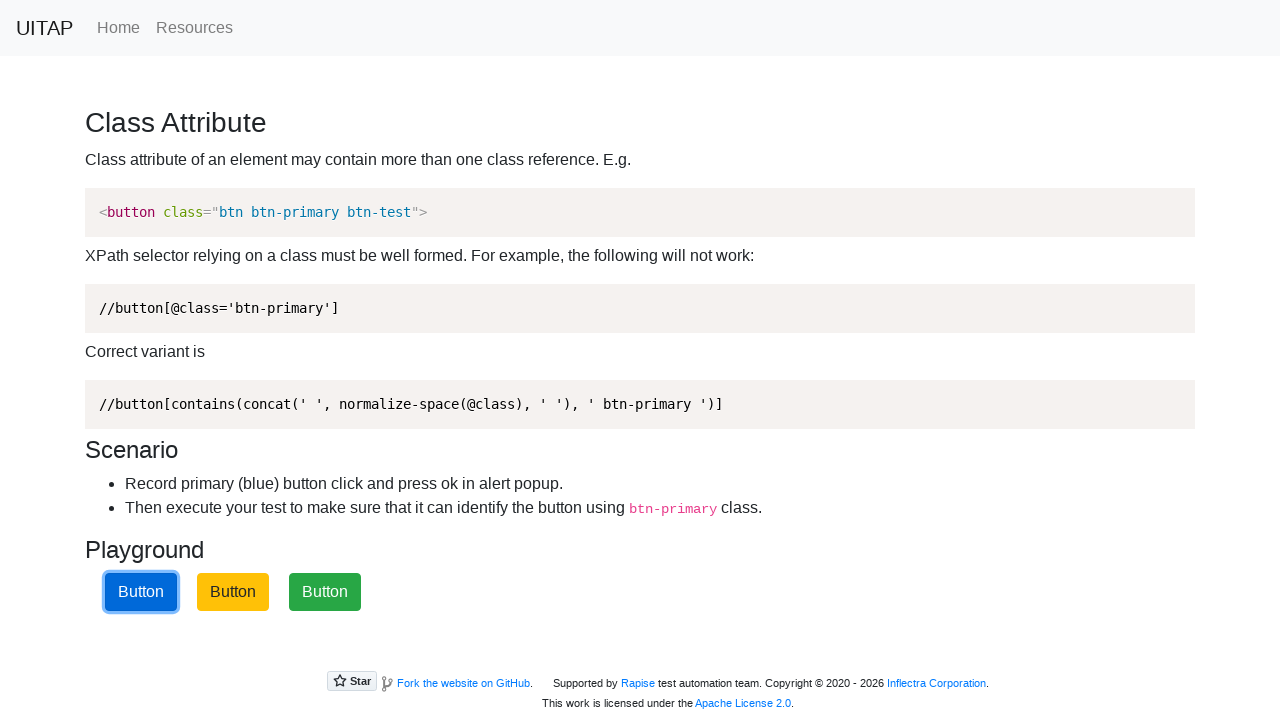